Tests that the clear completed button is hidden when there are no completed items.

Starting URL: https://demo.playwright.dev/todomvc

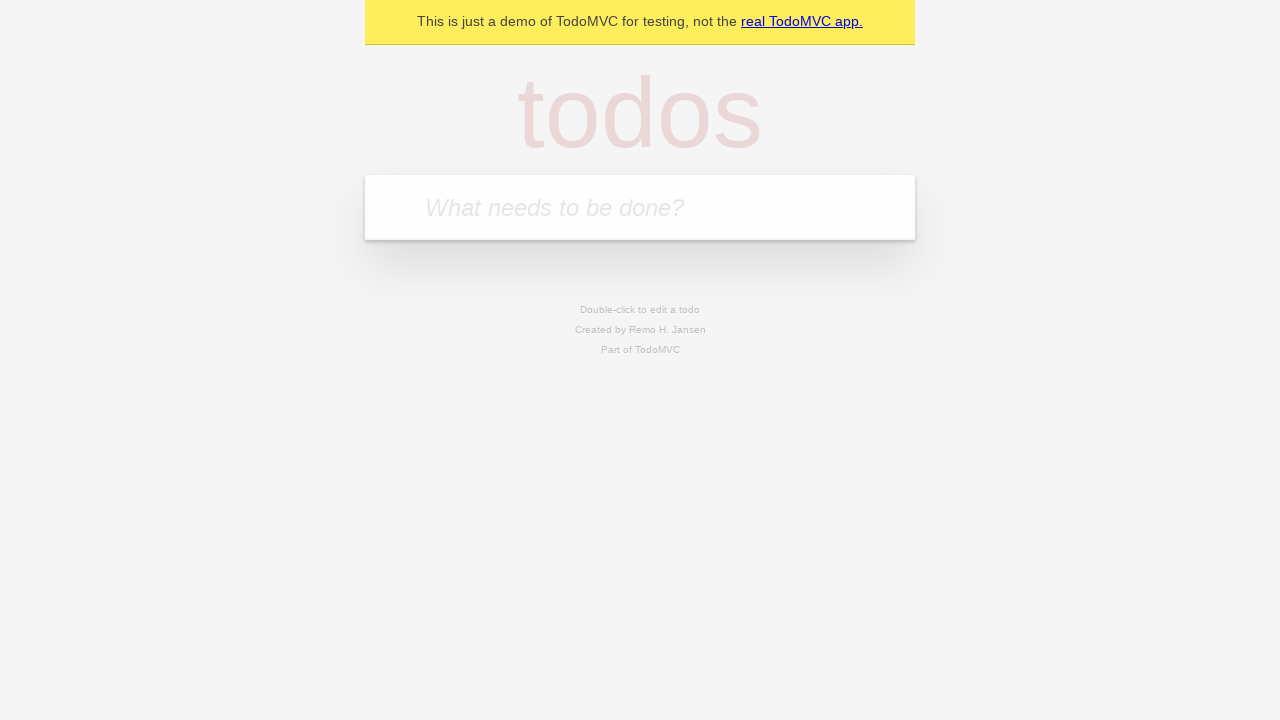

Filled new todo field with 'buy some cheese' on .new-todo
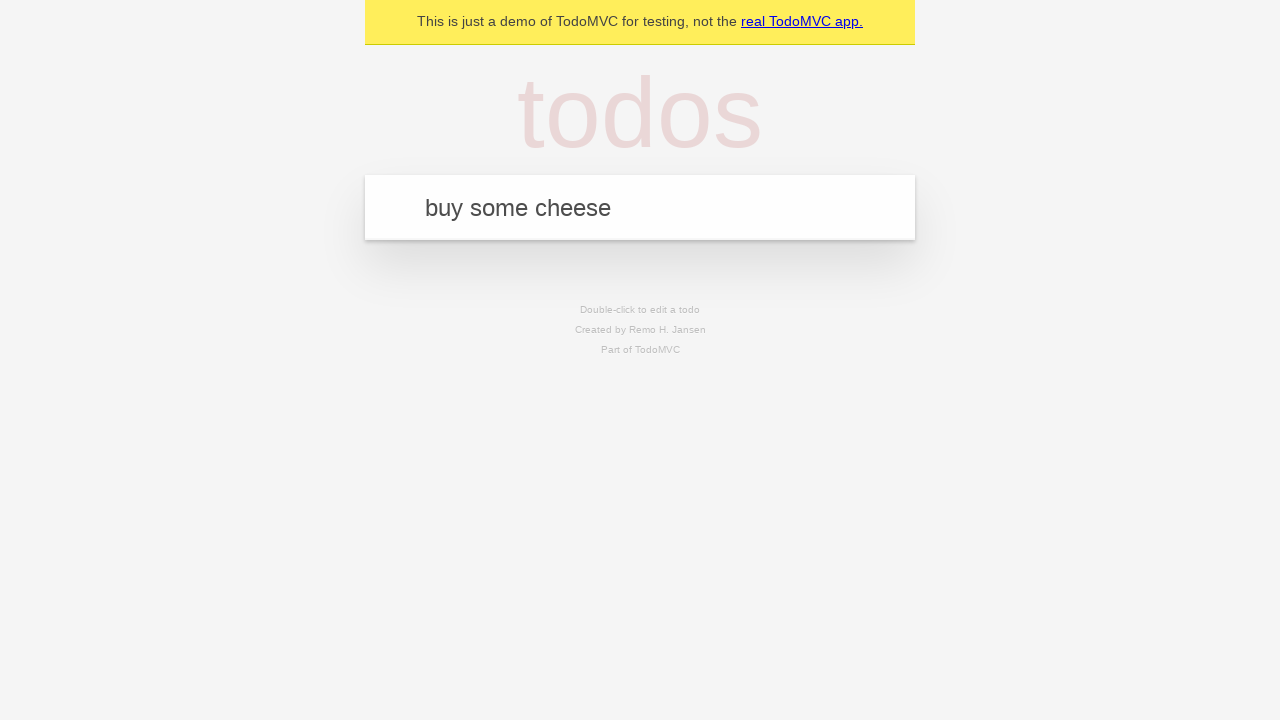

Pressed Enter to add first todo on .new-todo
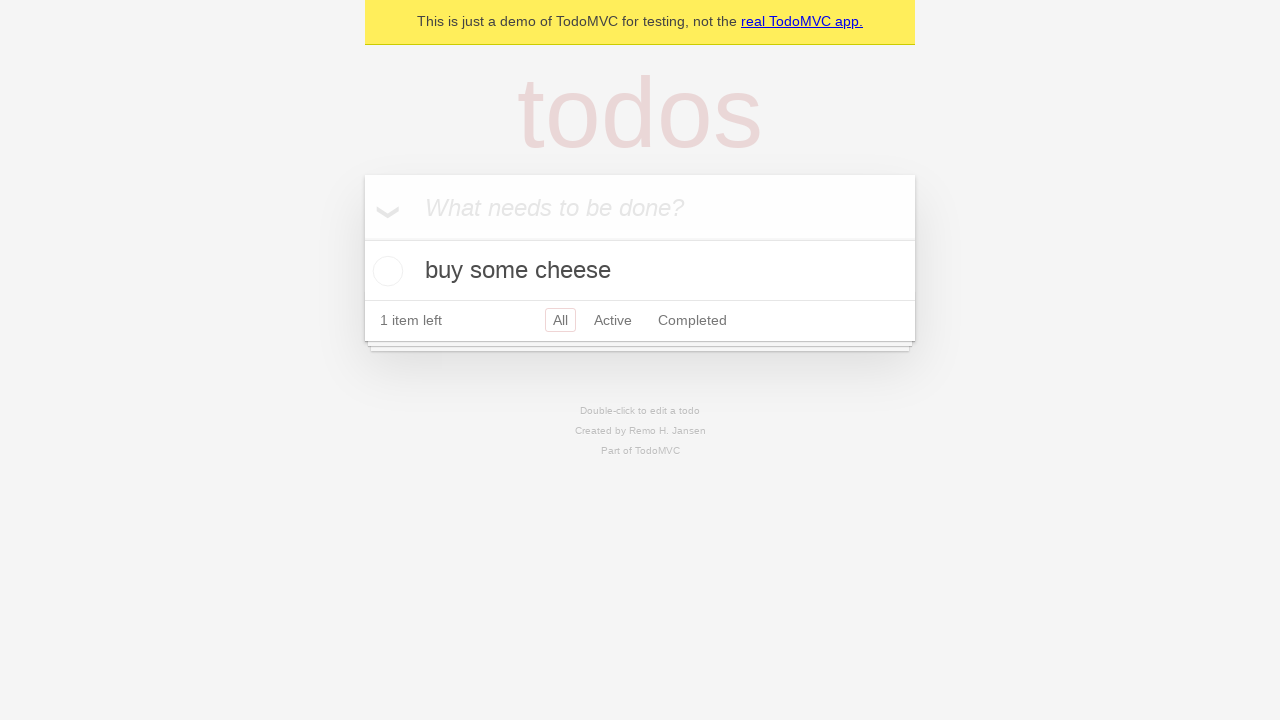

Filled new todo field with 'feed the cat' on .new-todo
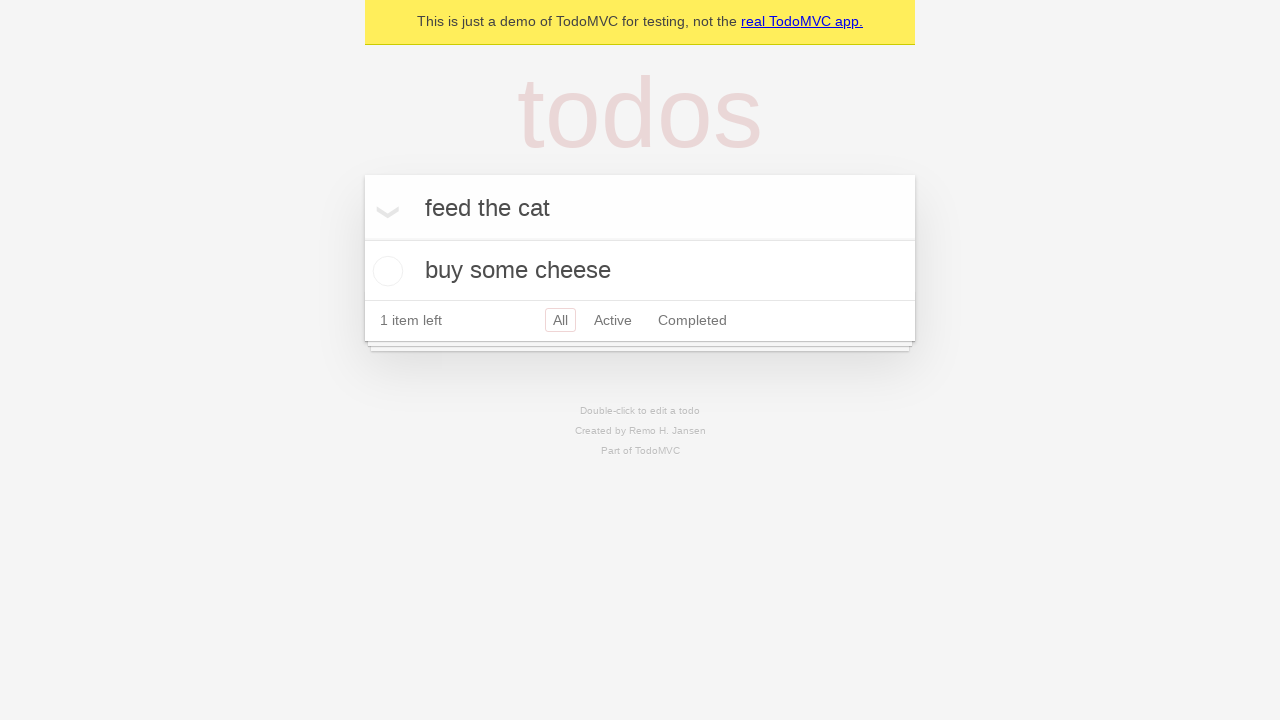

Pressed Enter to add second todo on .new-todo
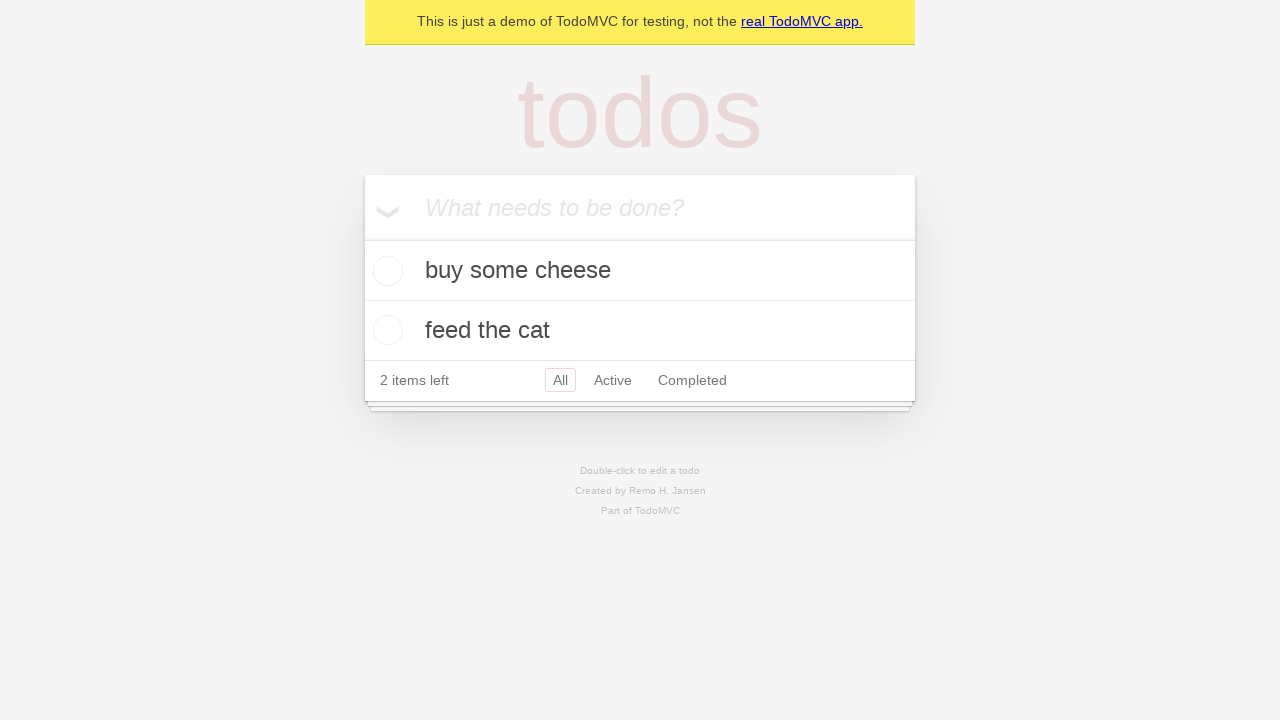

Filled new todo field with 'book a doctors appointment' on .new-todo
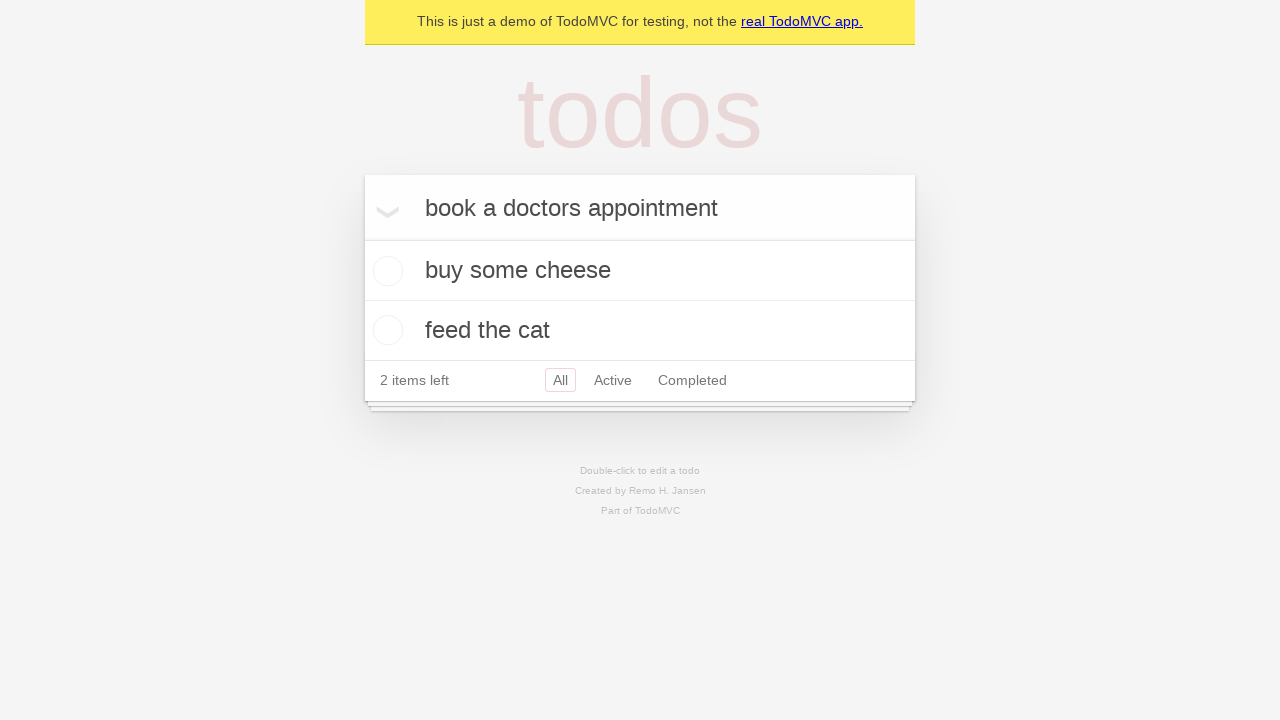

Pressed Enter to add third todo on .new-todo
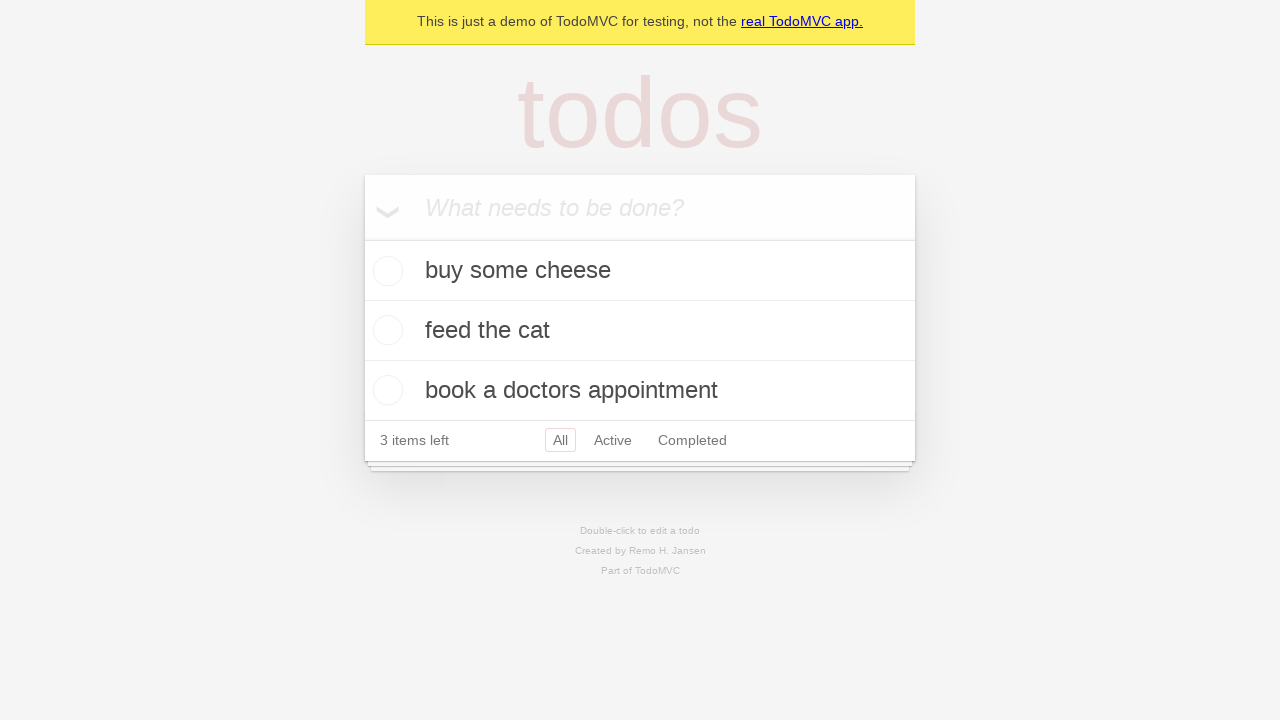

Checked first todo item as completed at (385, 271) on .todo-list li .toggle >> nth=0
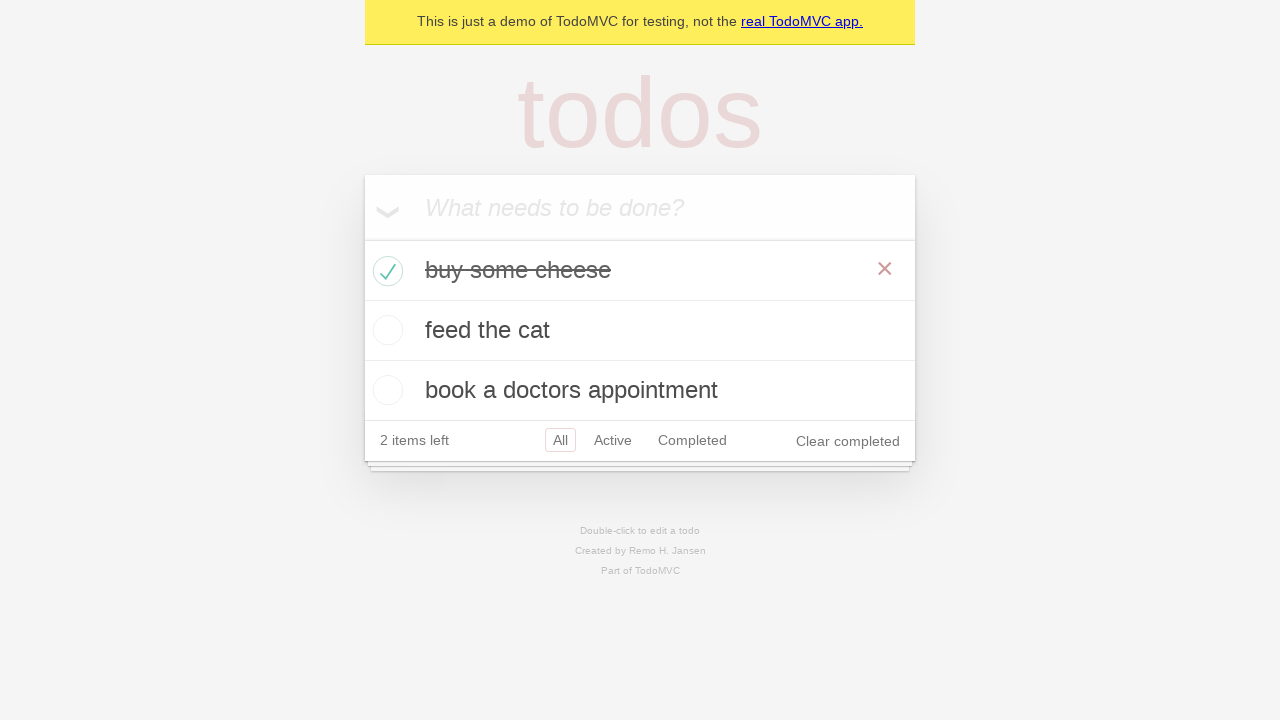

Clicked clear completed button to remove completed item at (848, 441) on .clear-completed
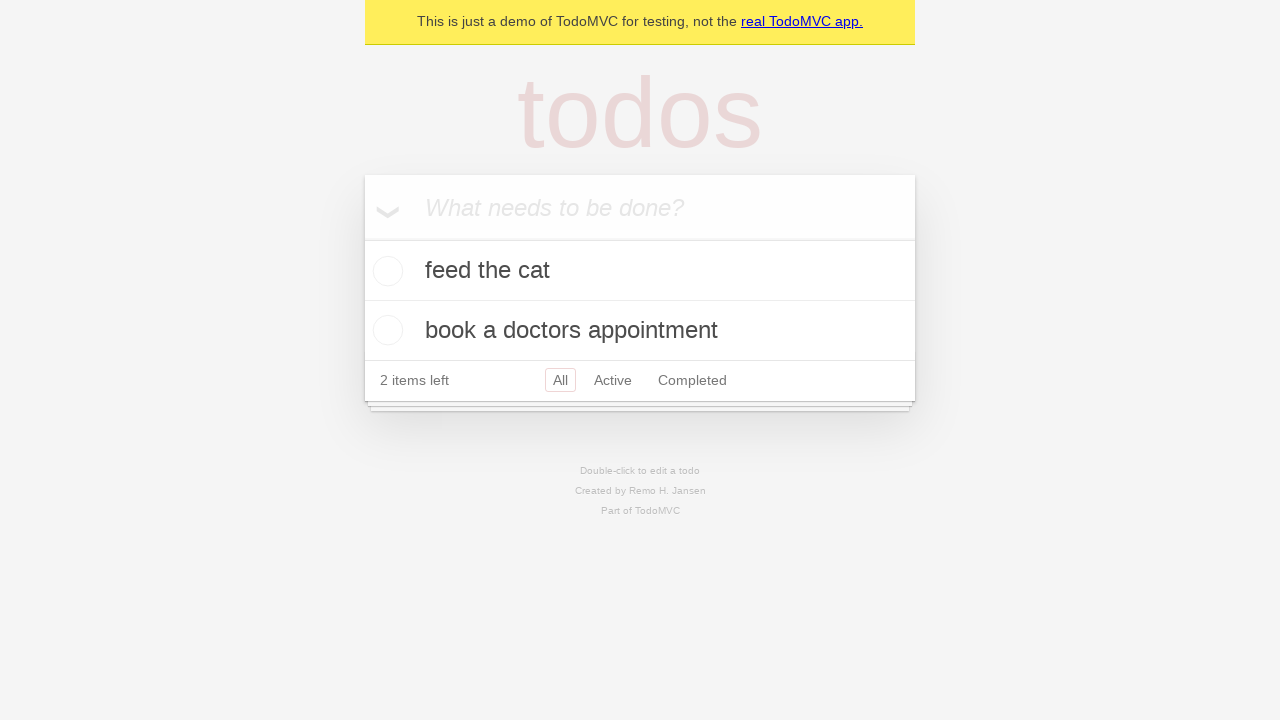

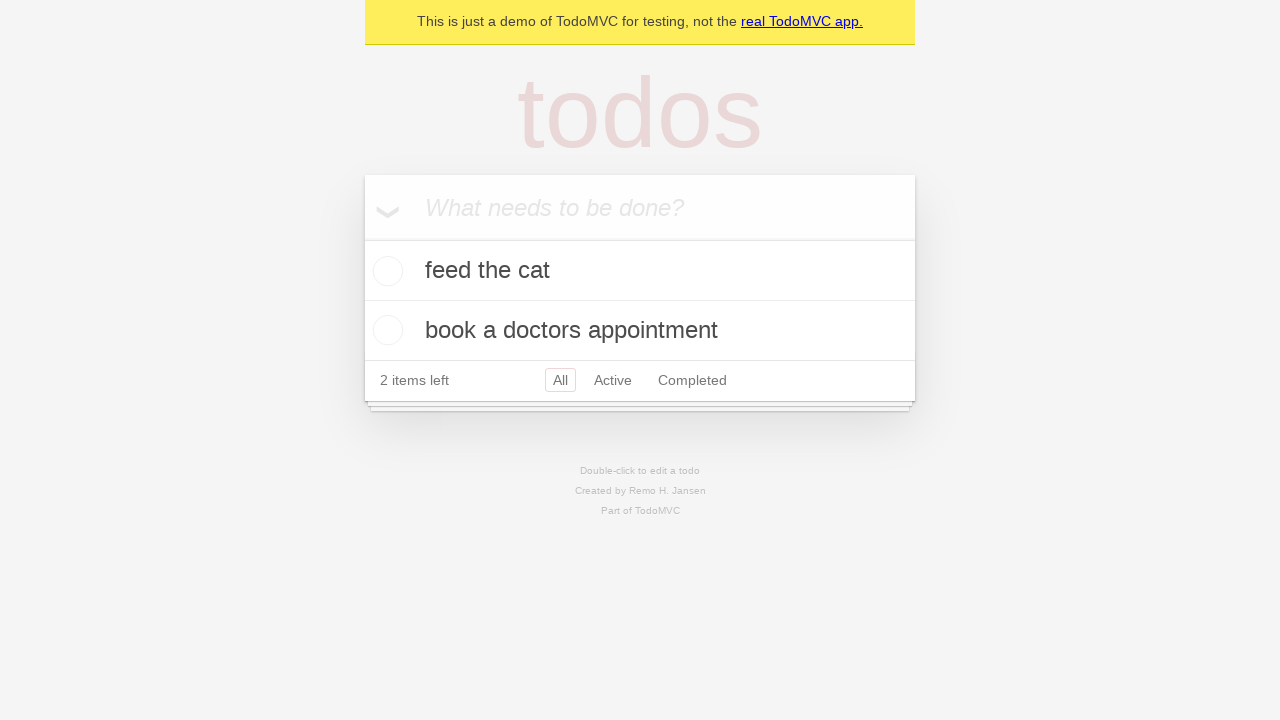